Tests keyboard commands functionality by entering text with shift key modifier and opening a link in a new tab using Ctrl+Enter

Starting URL: http://demo.automationtesting.in/Register.html

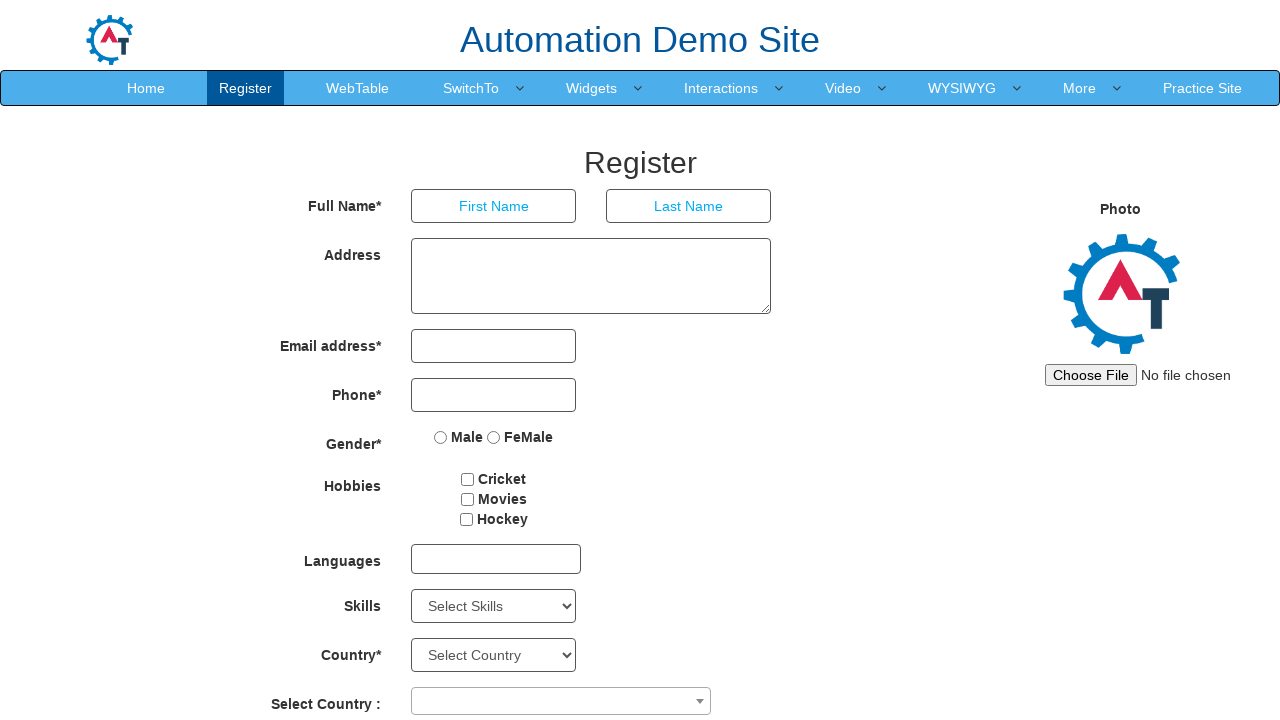

Located first name input field
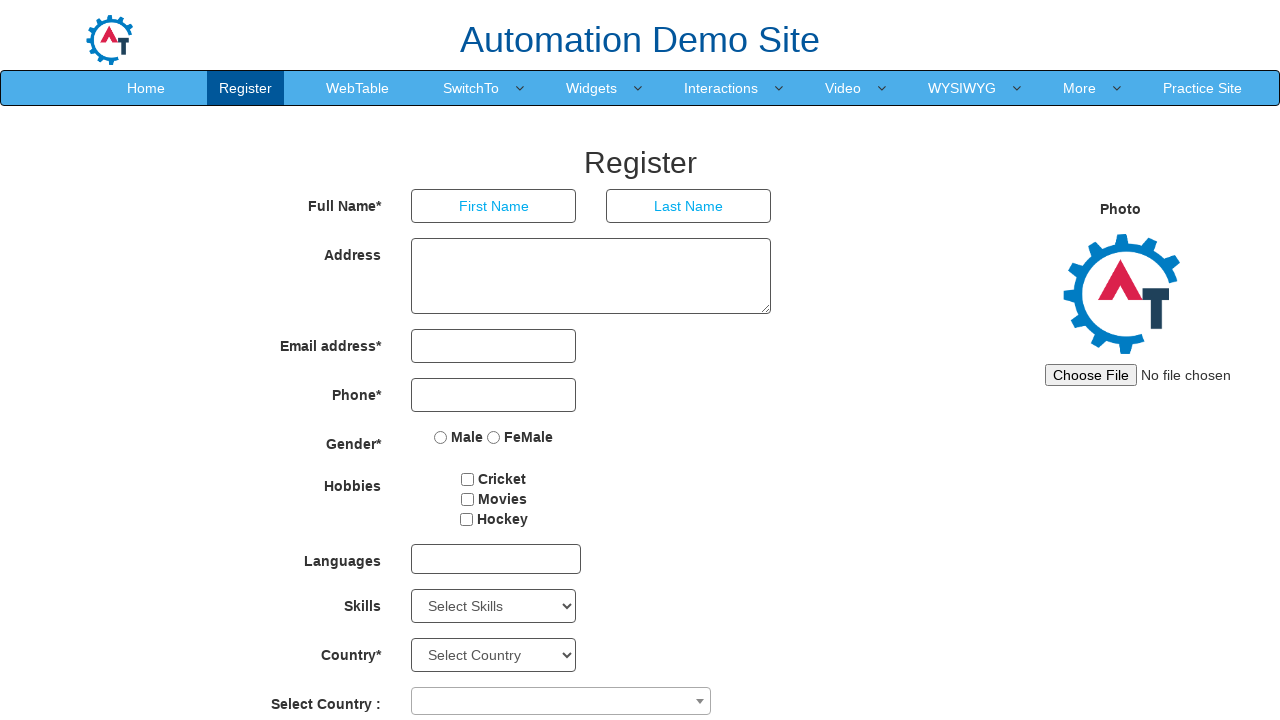

Typed 'RAM' in uppercase in first name field on xpath=//*[@id='basicBootstrapForm']/div[1]/div[1]/input
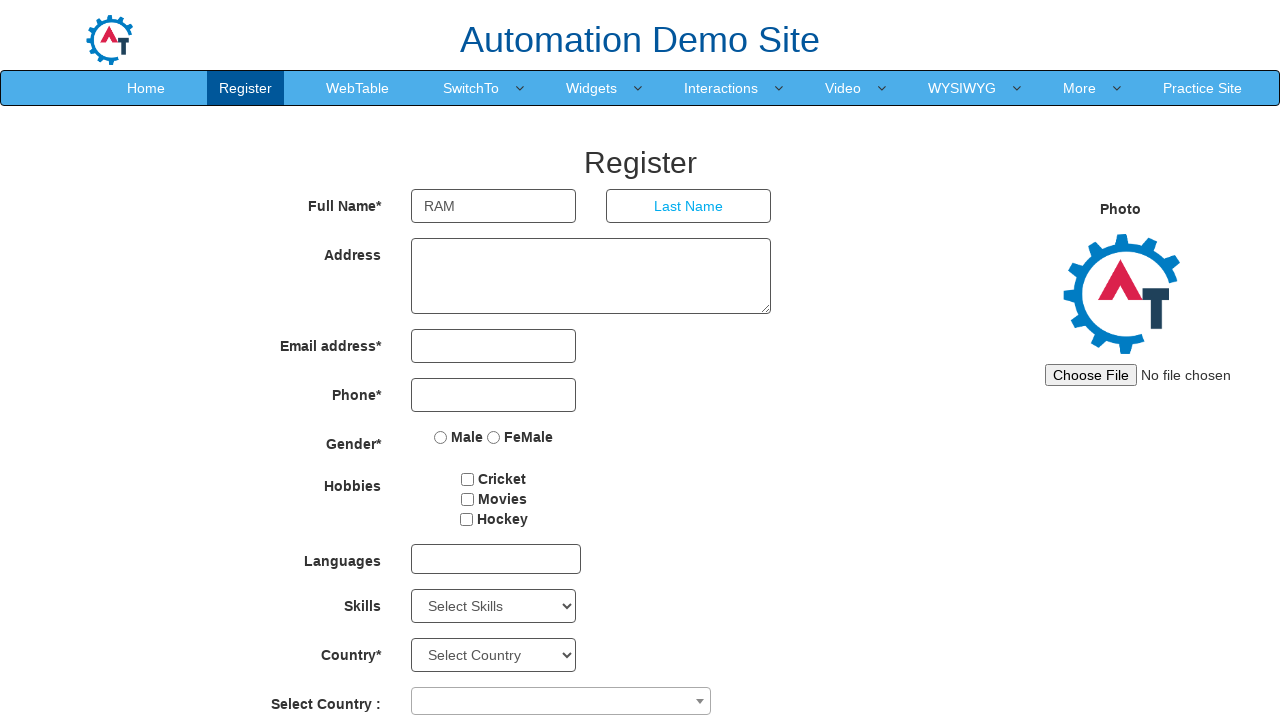

Located WebTable link
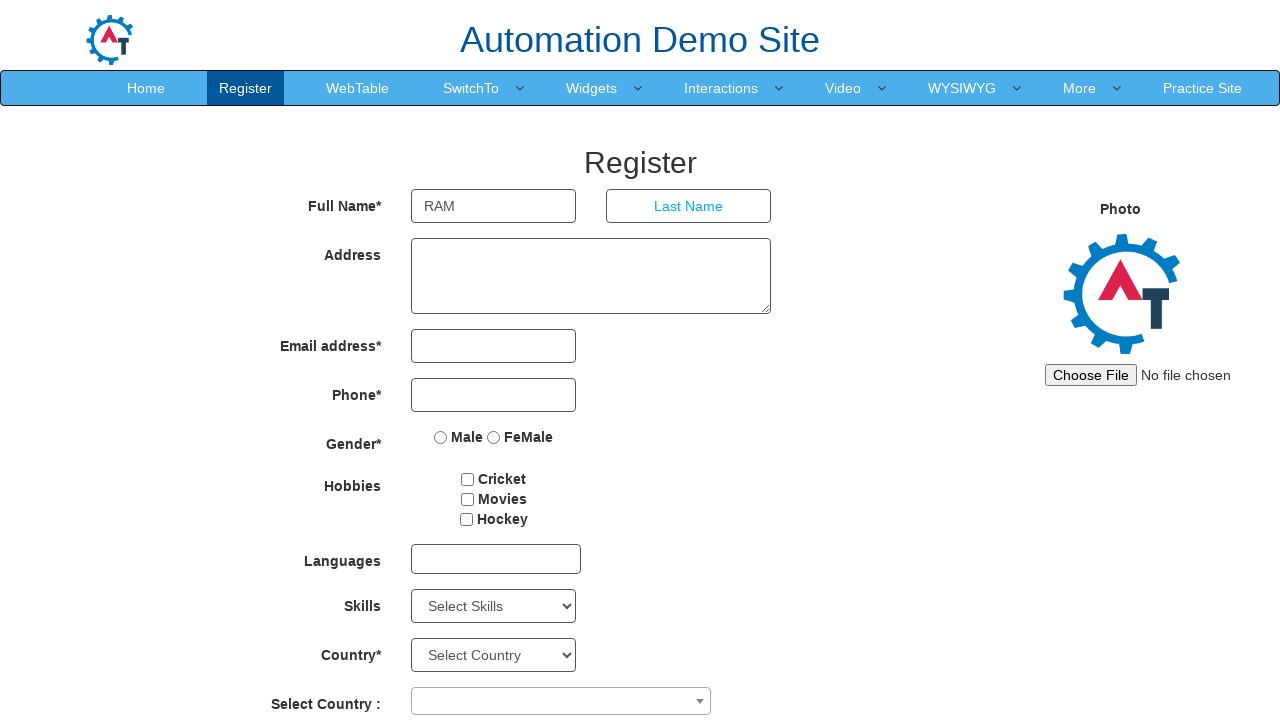

Clicked WebTable link with Ctrl modifier to open in new tab at (358, 88) on xpath=//a[contains(text(),'WebTable')]
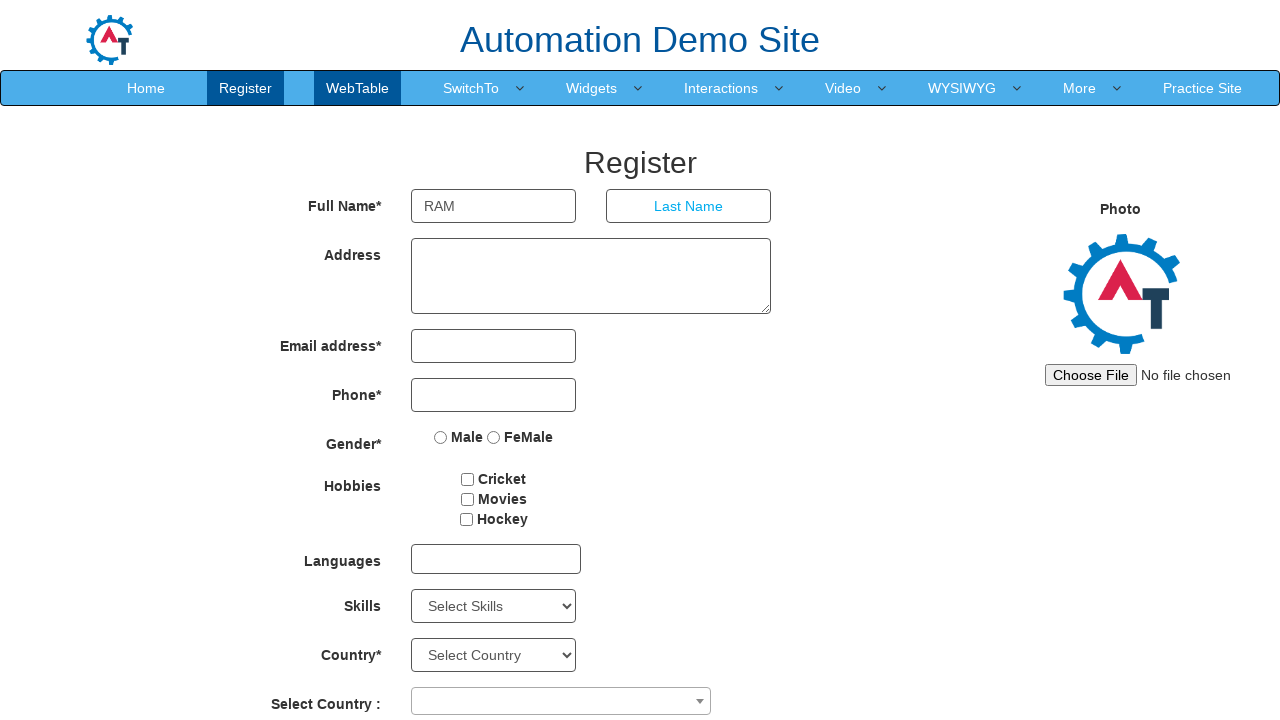

New tab with WebTable opened successfully
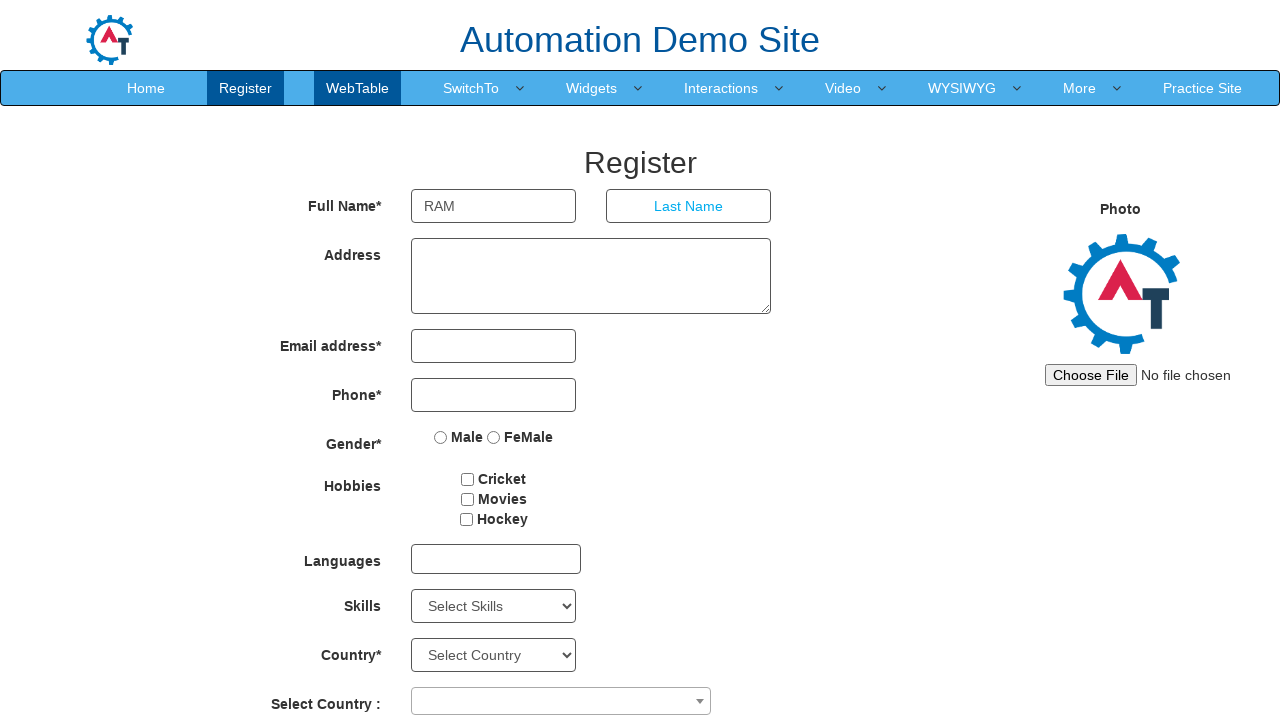

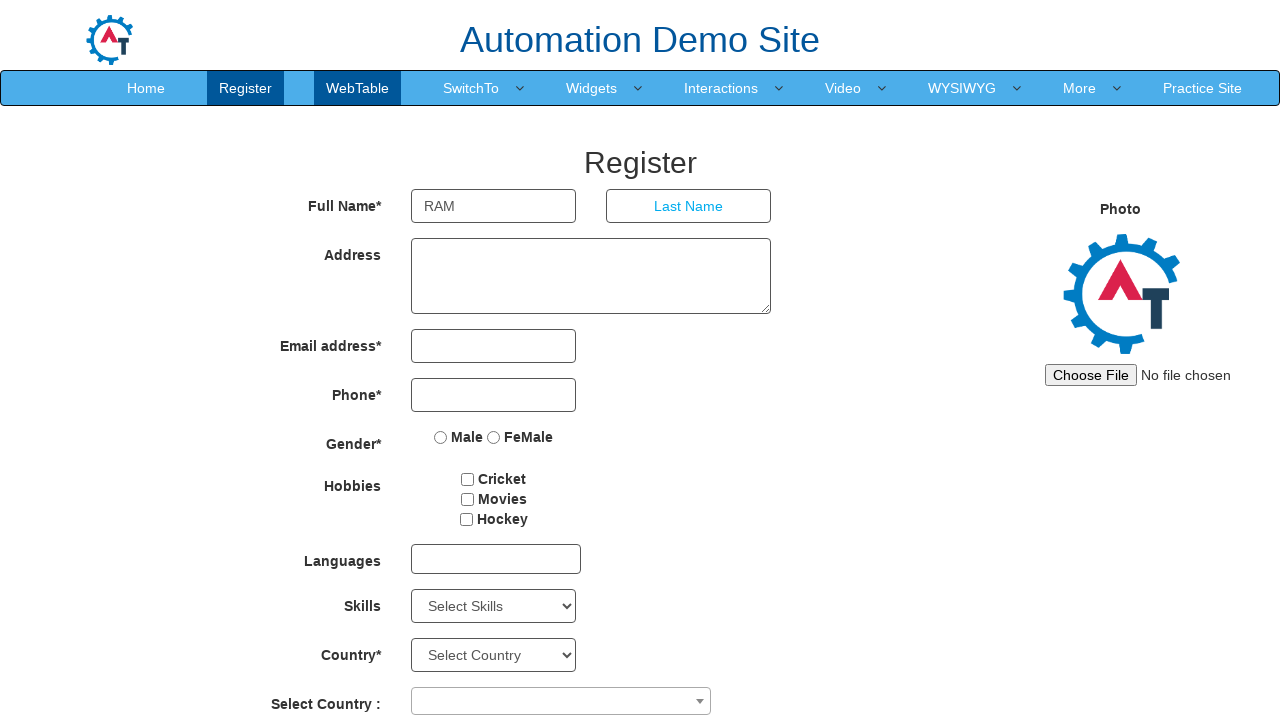